Tests that clicking filter links highlights the currently applied filter

Starting URL: https://demo.playwright.dev/todomvc

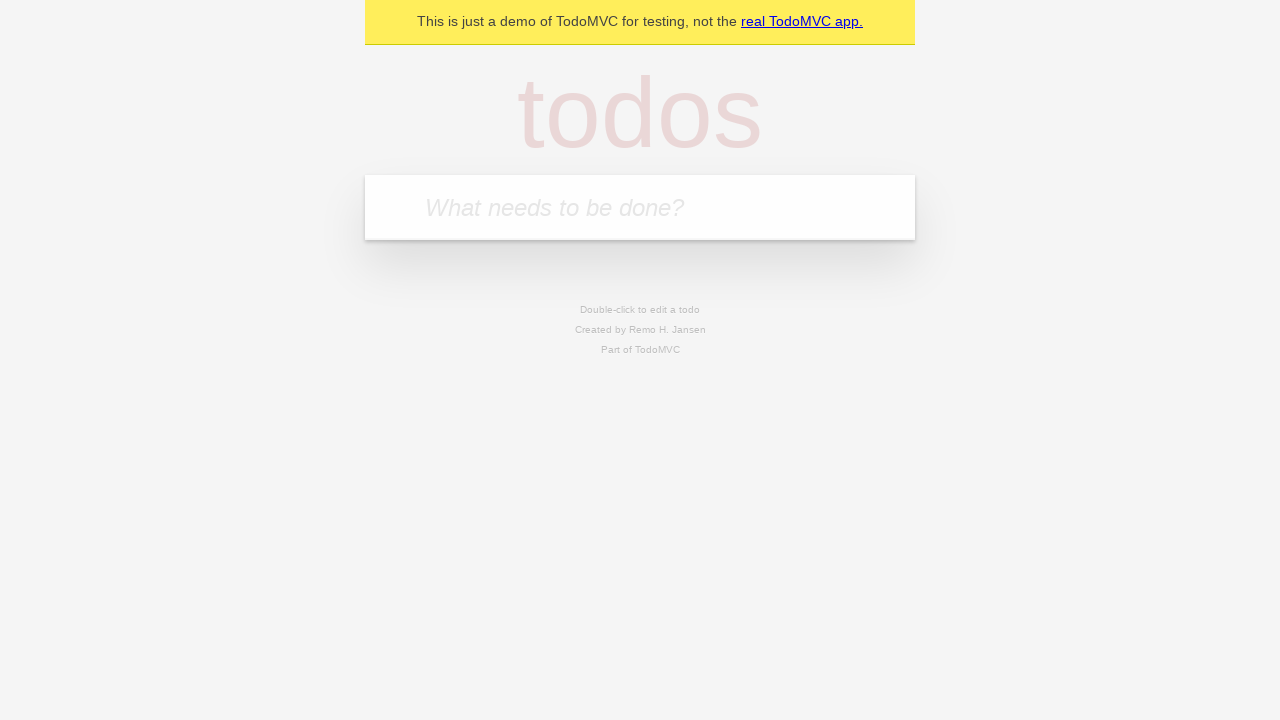

Filled todo input with 'buy some cheese' on internal:attr=[placeholder="What needs to be done?"i]
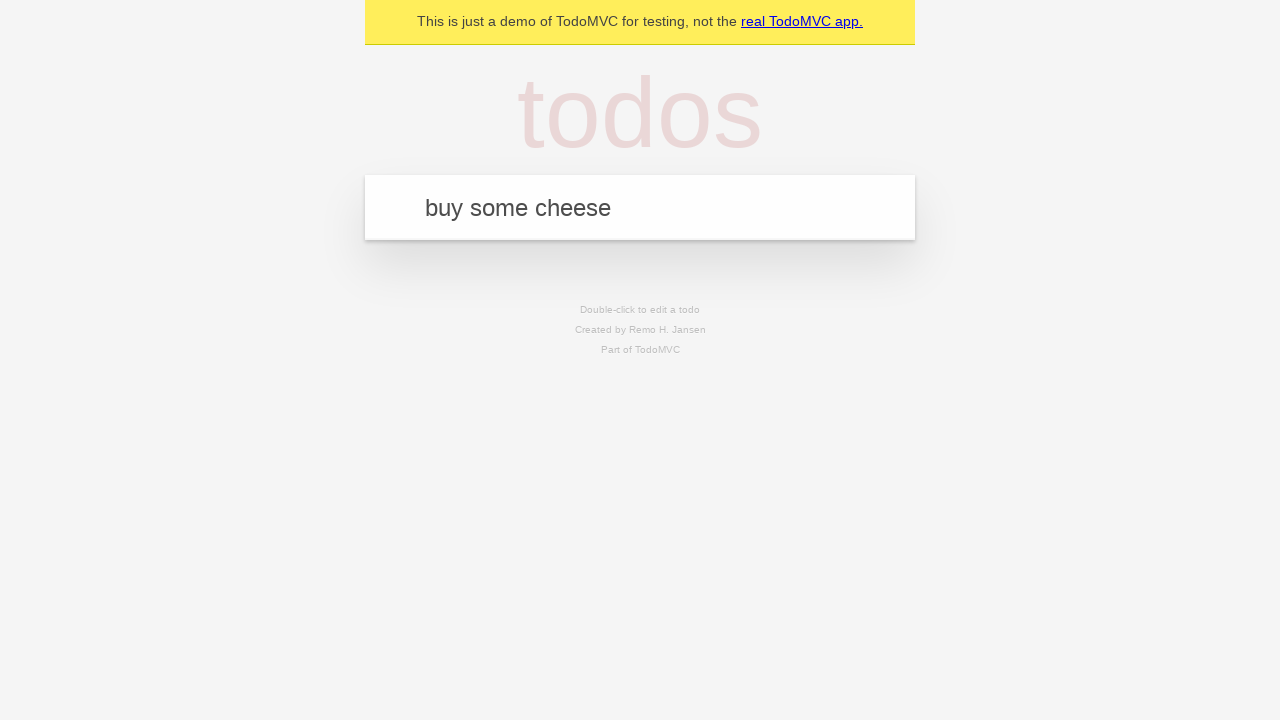

Pressed Enter to add first todo on internal:attr=[placeholder="What needs to be done?"i]
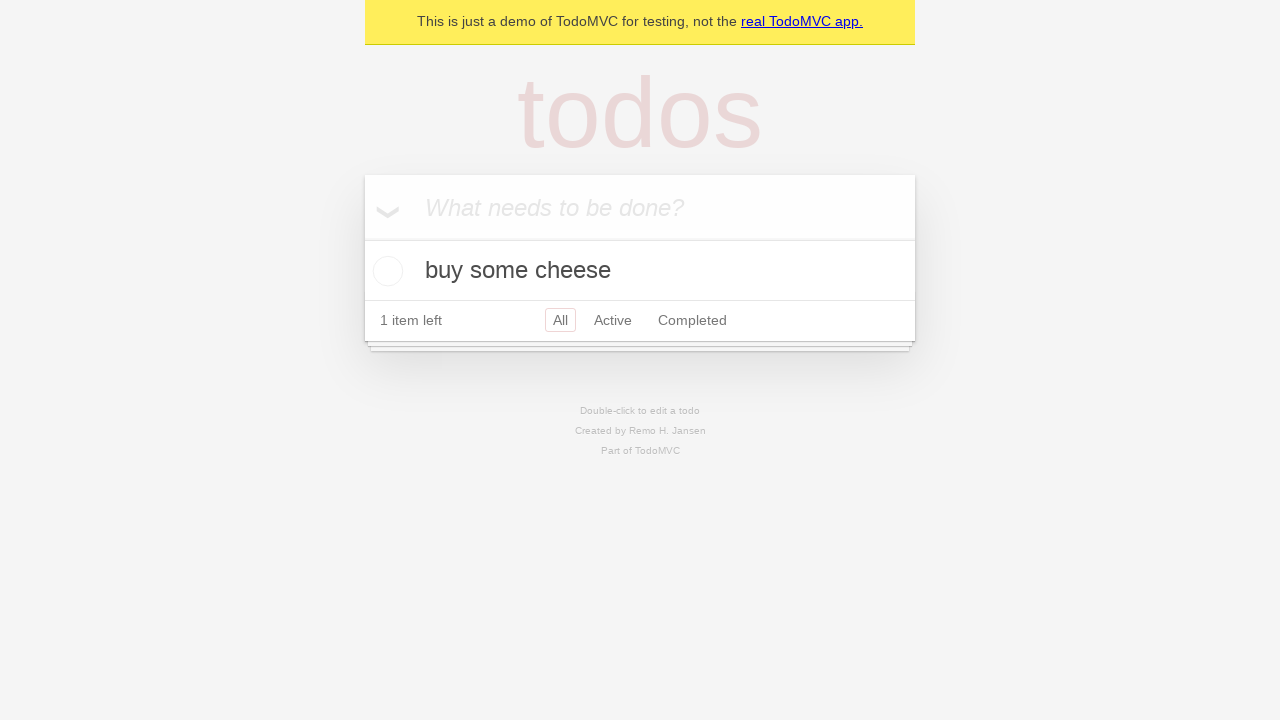

Filled todo input with 'feed the cat' on internal:attr=[placeholder="What needs to be done?"i]
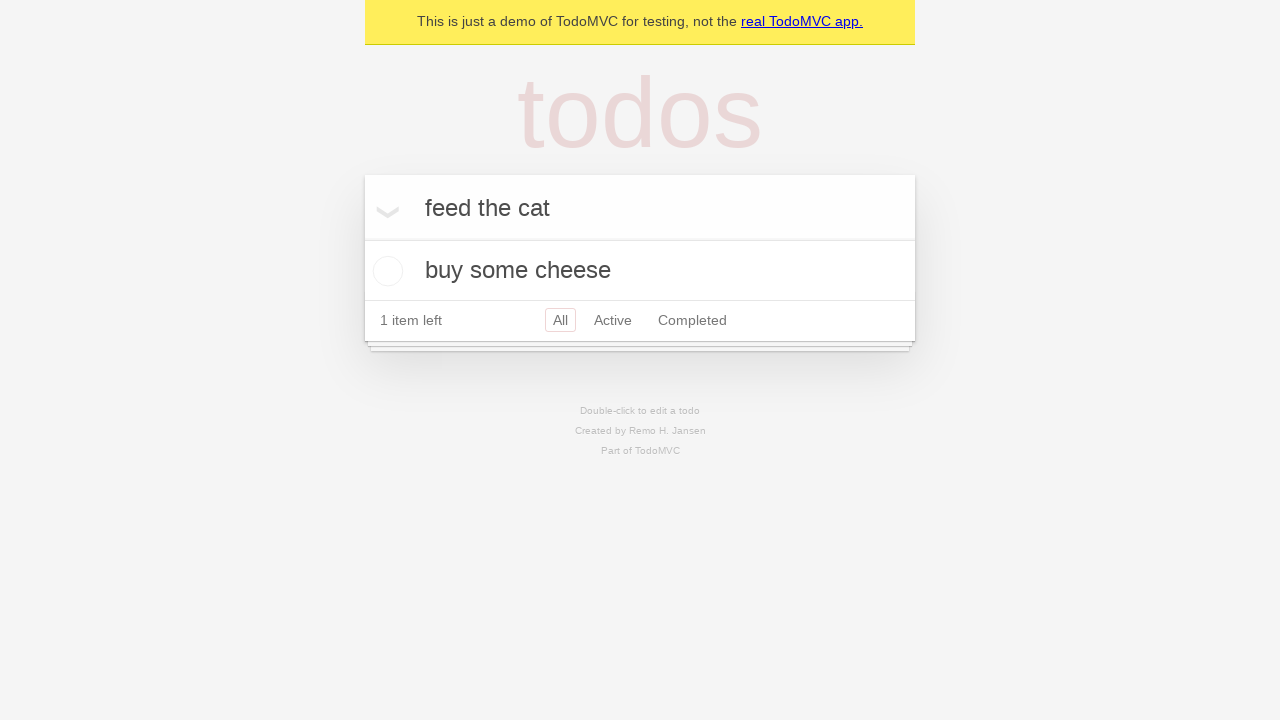

Pressed Enter to add second todo on internal:attr=[placeholder="What needs to be done?"i]
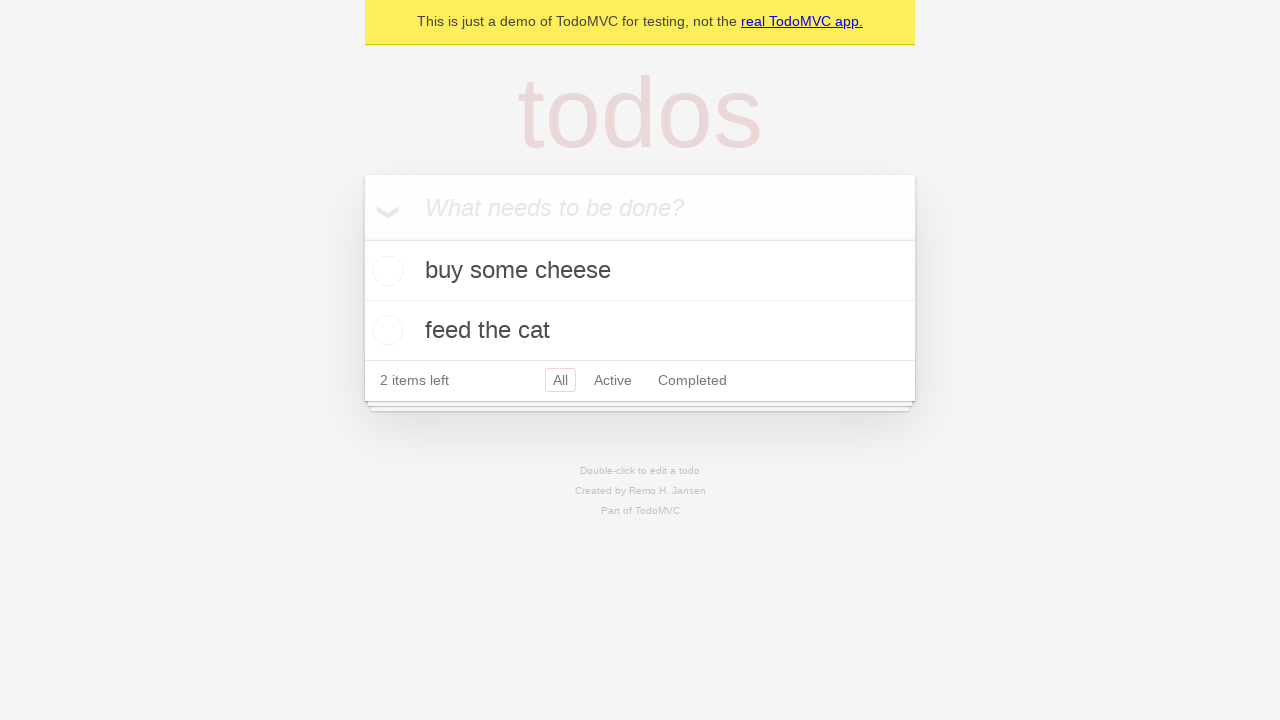

Filled todo input with 'book a doctors appointment' on internal:attr=[placeholder="What needs to be done?"i]
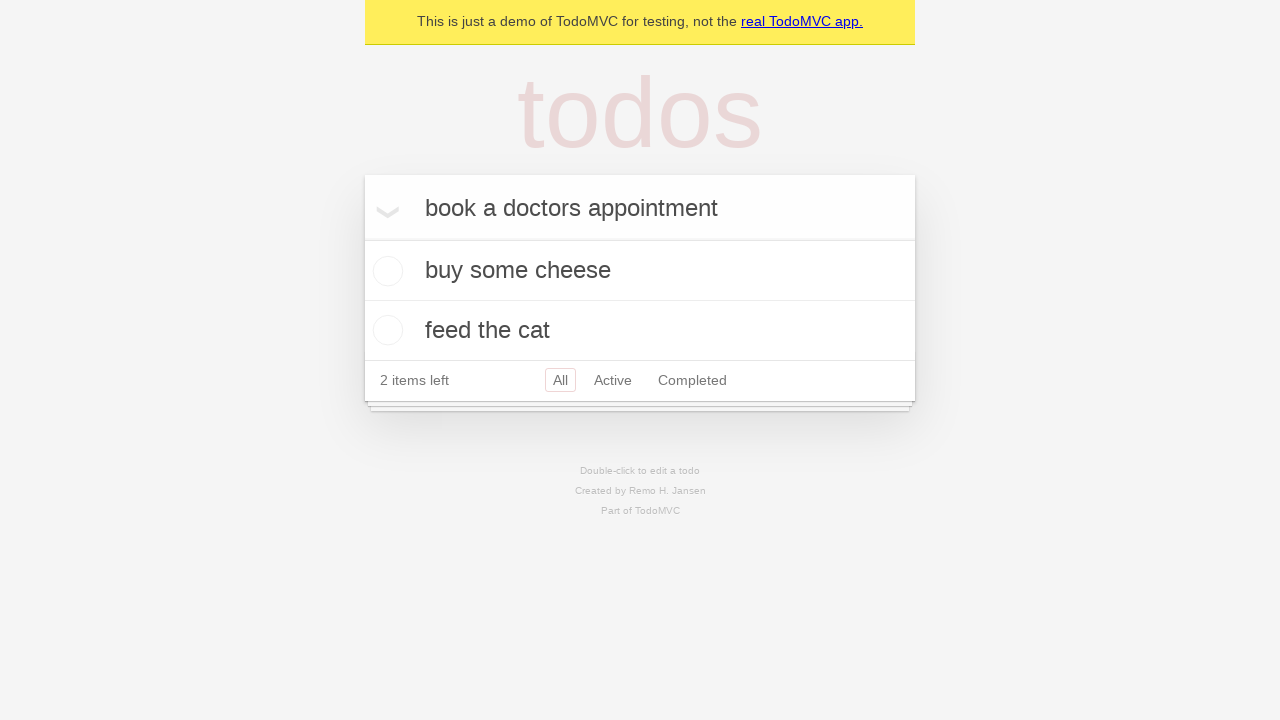

Pressed Enter to add third todo on internal:attr=[placeholder="What needs to be done?"i]
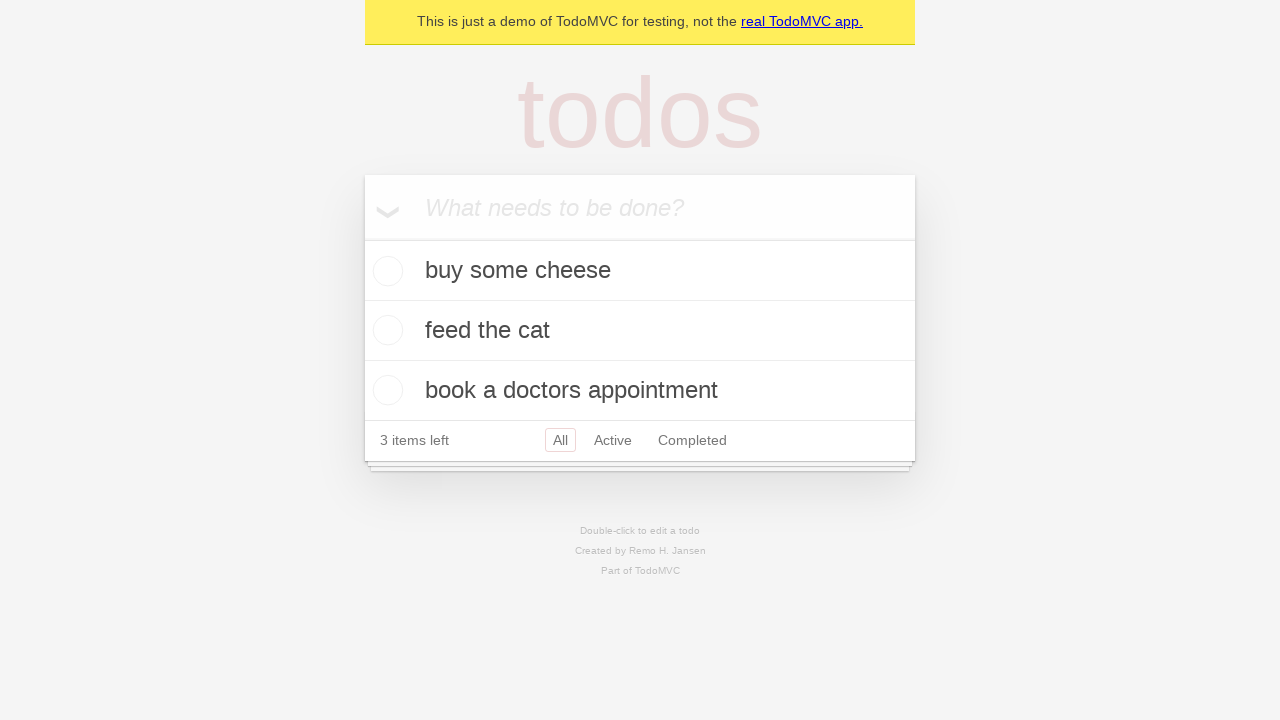

Clicked Active filter link at (613, 440) on internal:role=link[name="Active"i]
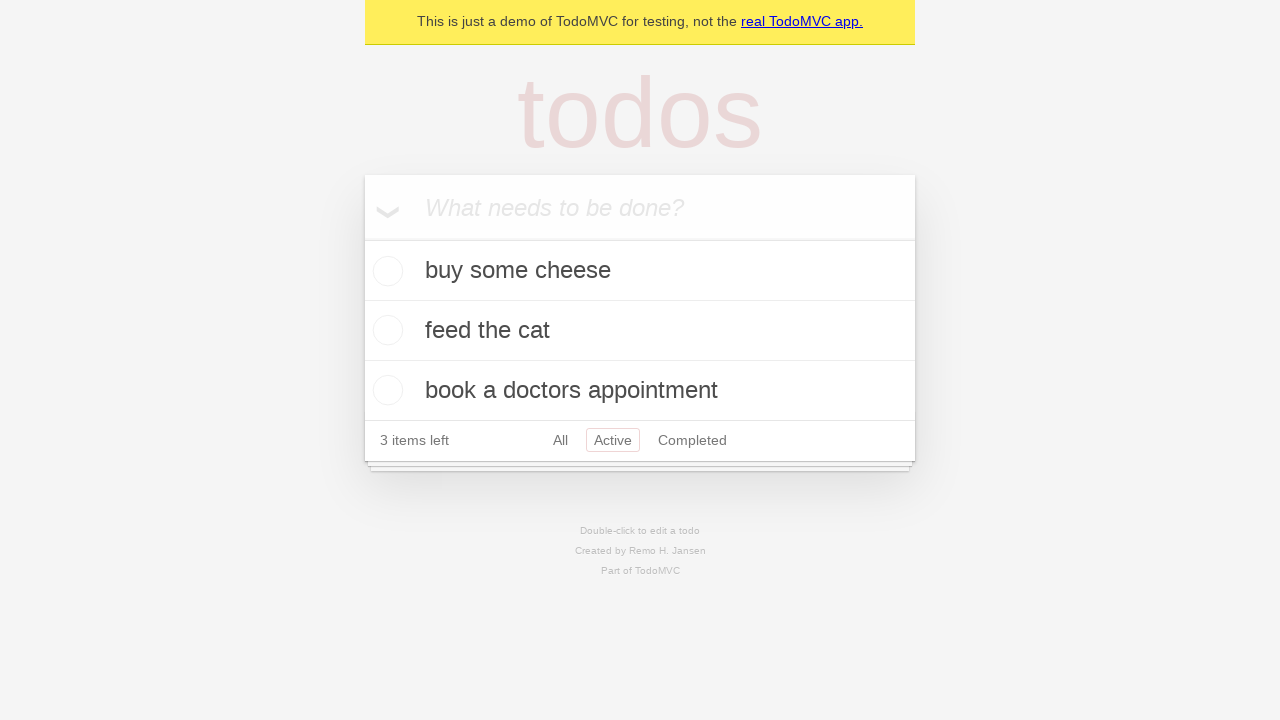

Clicked Completed filter link to verify it highlights as currently applied filter at (692, 440) on internal:role=link[name="Completed"i]
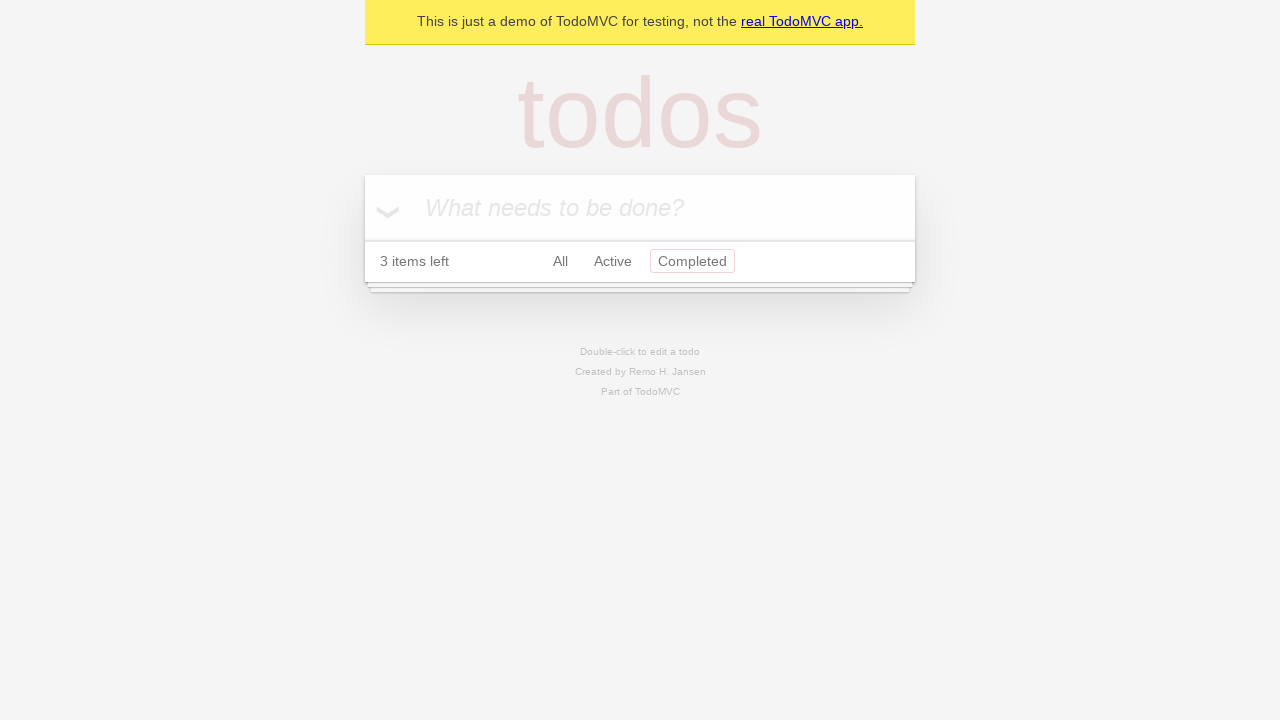

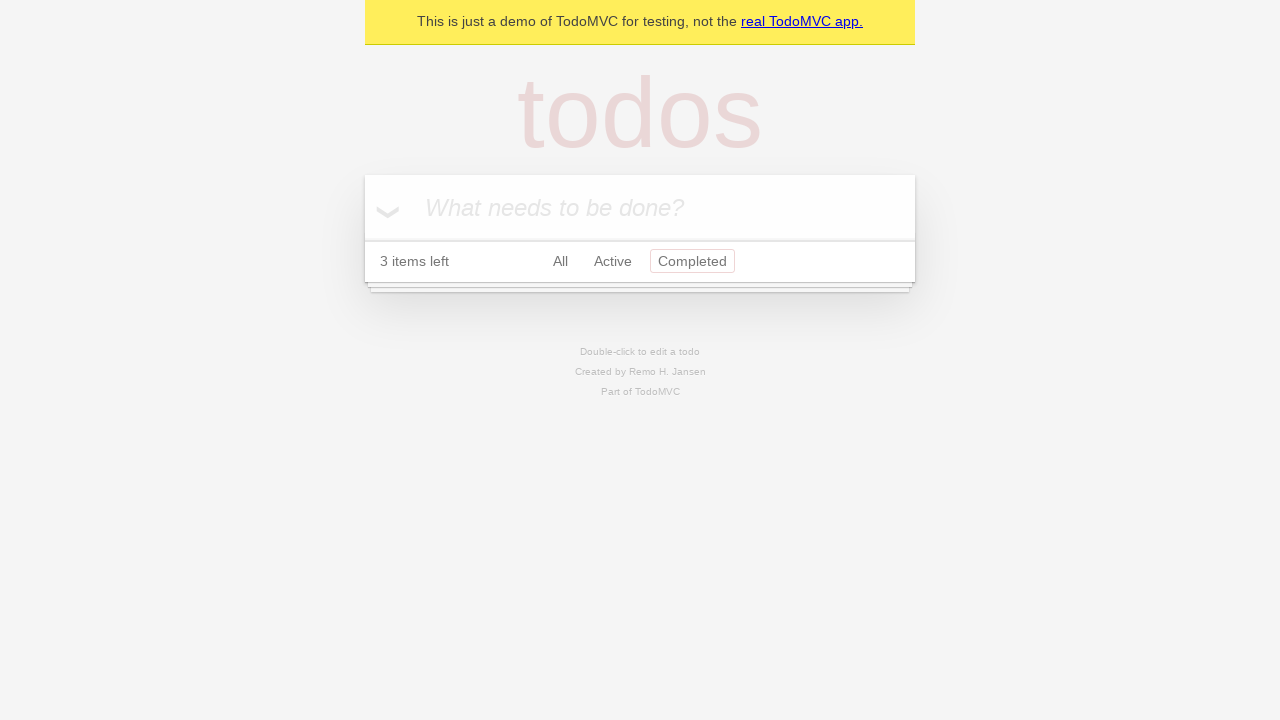